Tests that a todo item is removed when edited to an empty string

Starting URL: https://demo.playwright.dev/todomvc

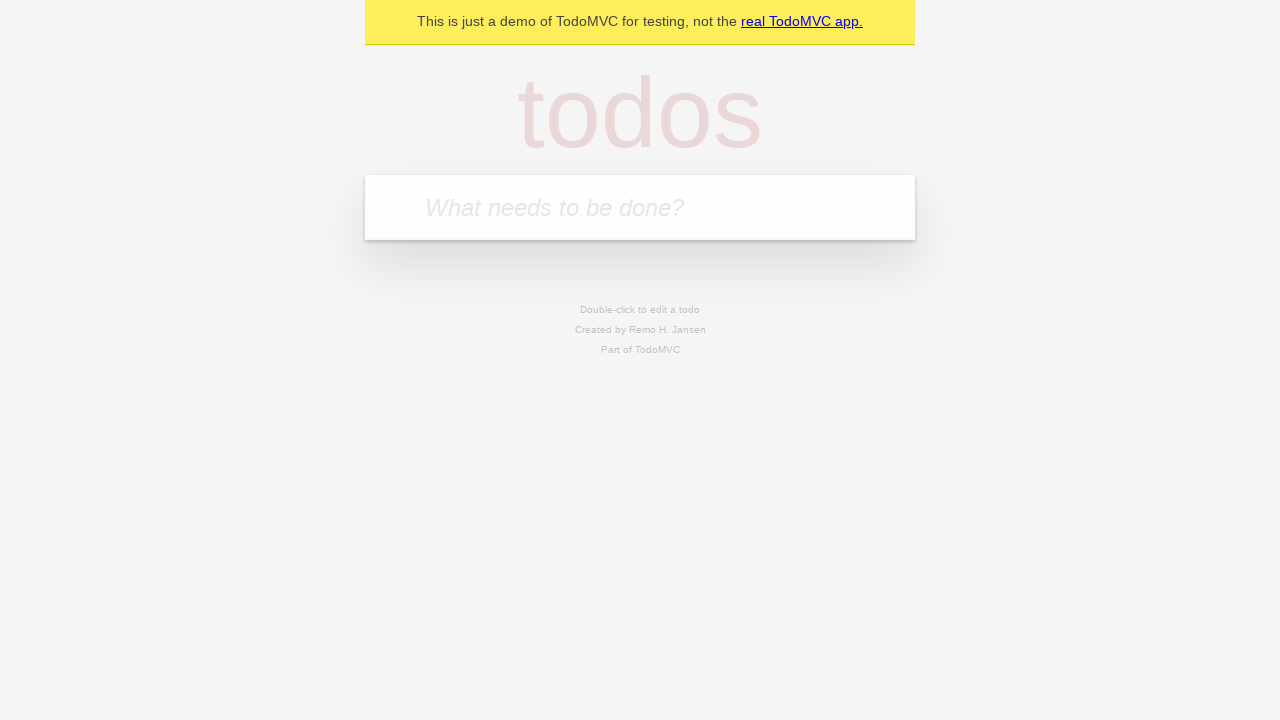

Filled todo input with 'buy some cheese' on internal:attr=[placeholder="What needs to be done?"i]
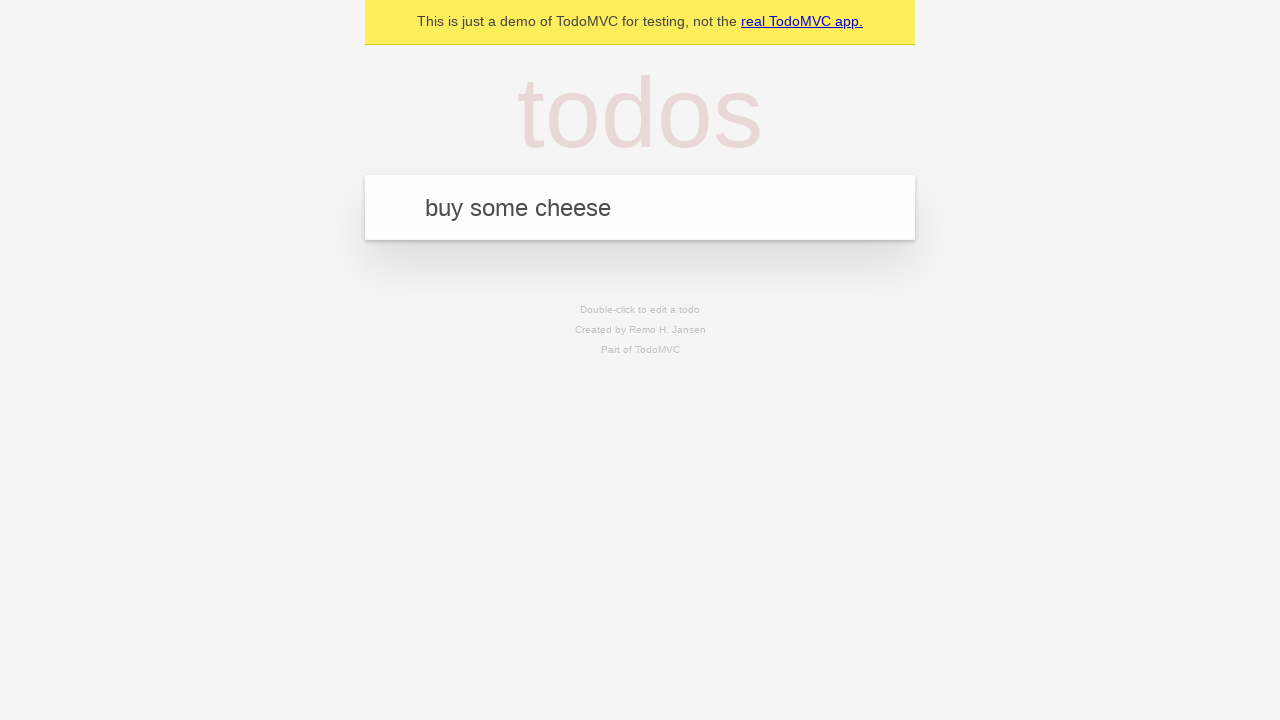

Pressed Enter to create first todo on internal:attr=[placeholder="What needs to be done?"i]
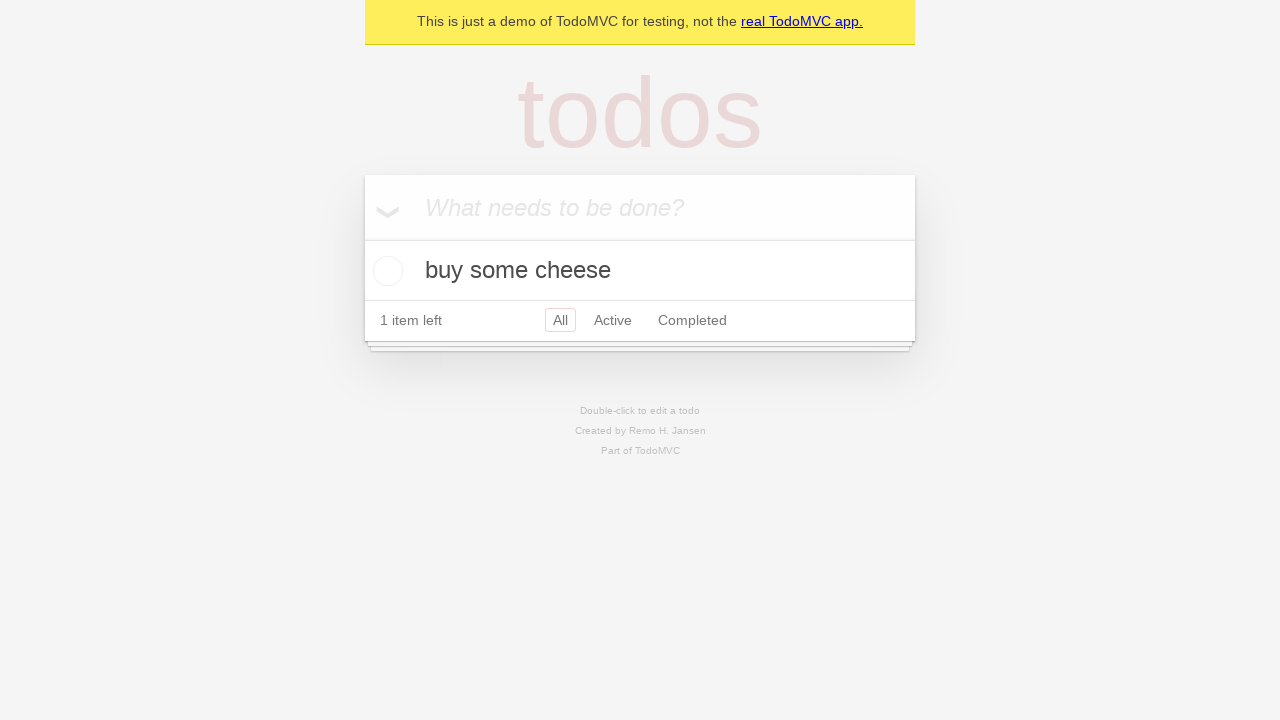

Filled todo input with 'feed the cat' on internal:attr=[placeholder="What needs to be done?"i]
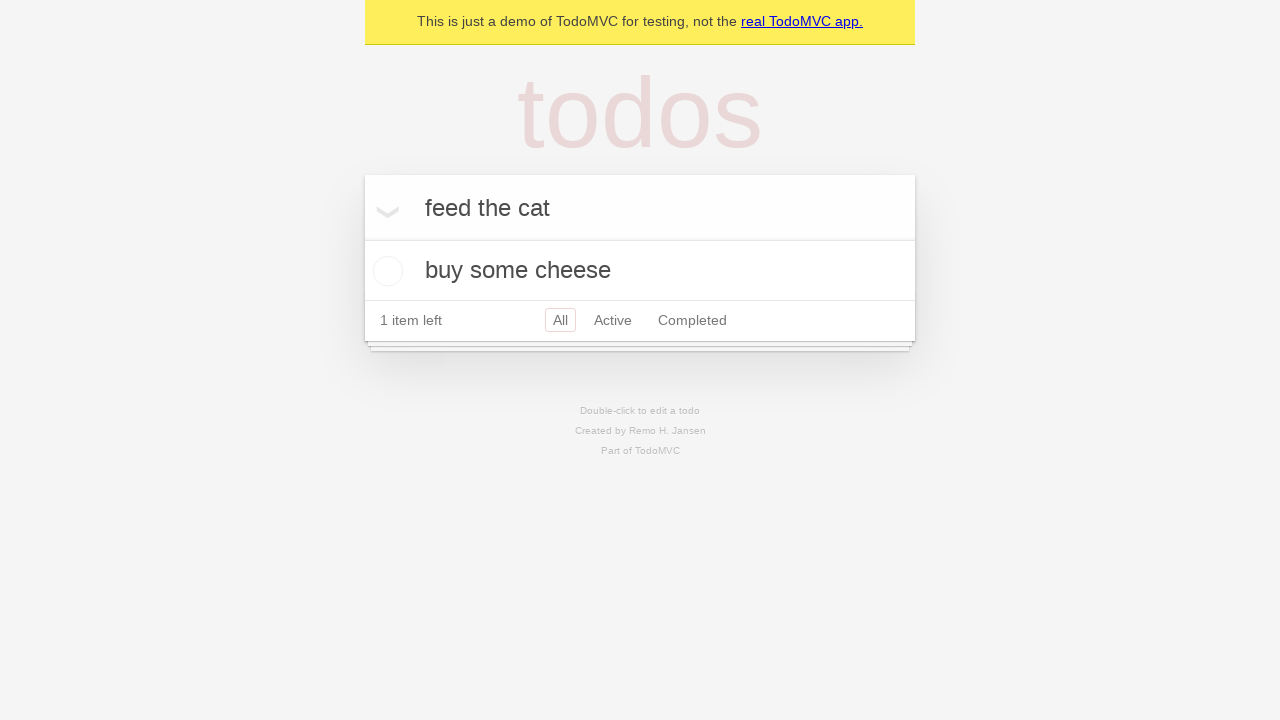

Pressed Enter to create second todo on internal:attr=[placeholder="What needs to be done?"i]
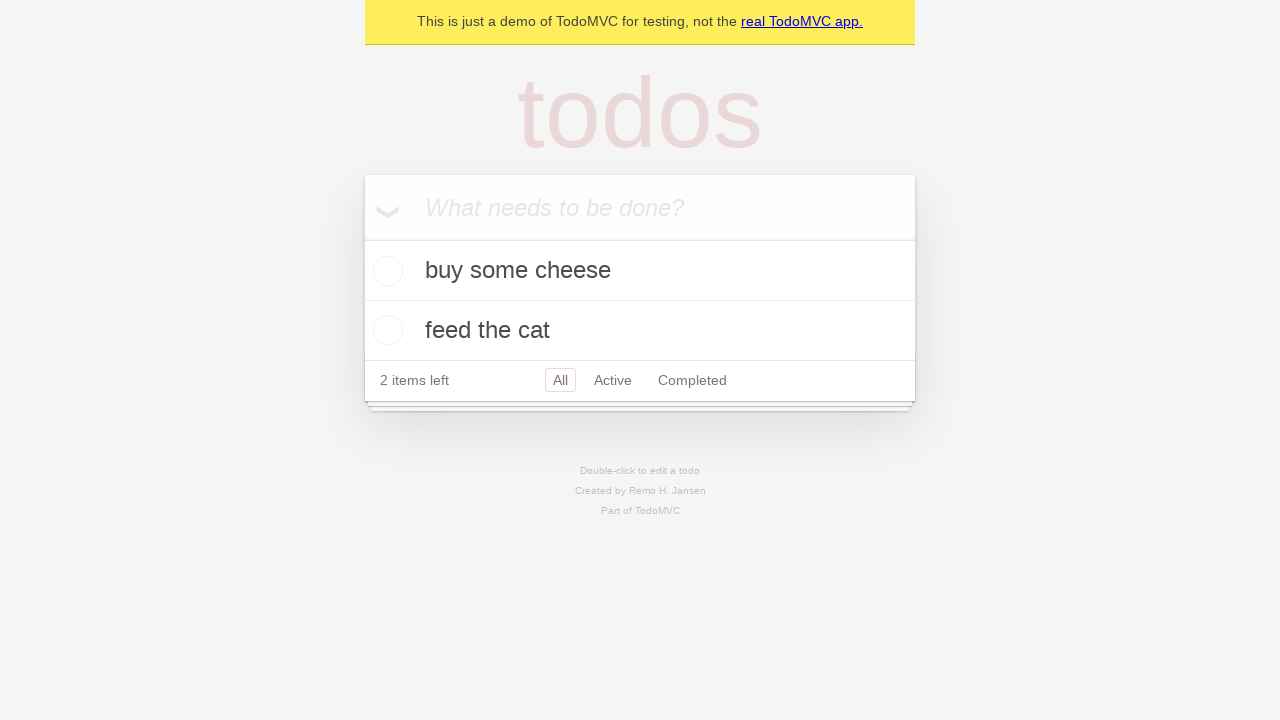

Filled todo input with 'book a doctors appointment' on internal:attr=[placeholder="What needs to be done?"i]
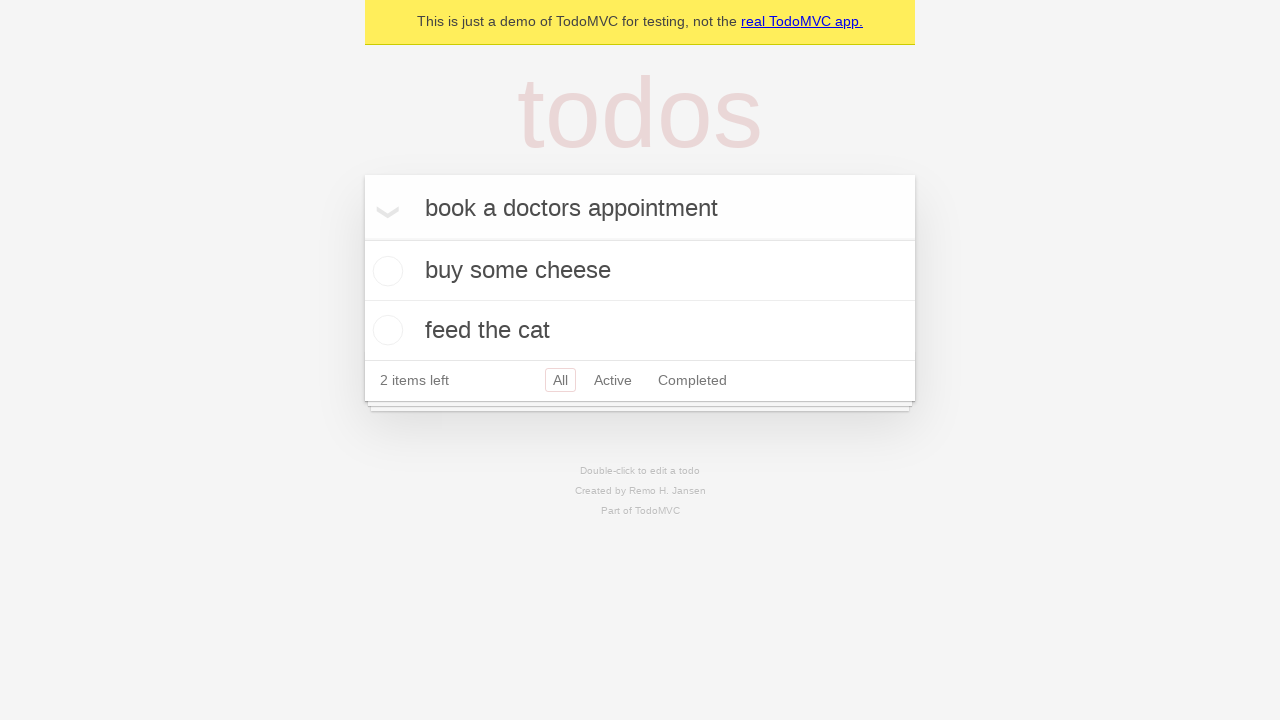

Pressed Enter to create third todo on internal:attr=[placeholder="What needs to be done?"i]
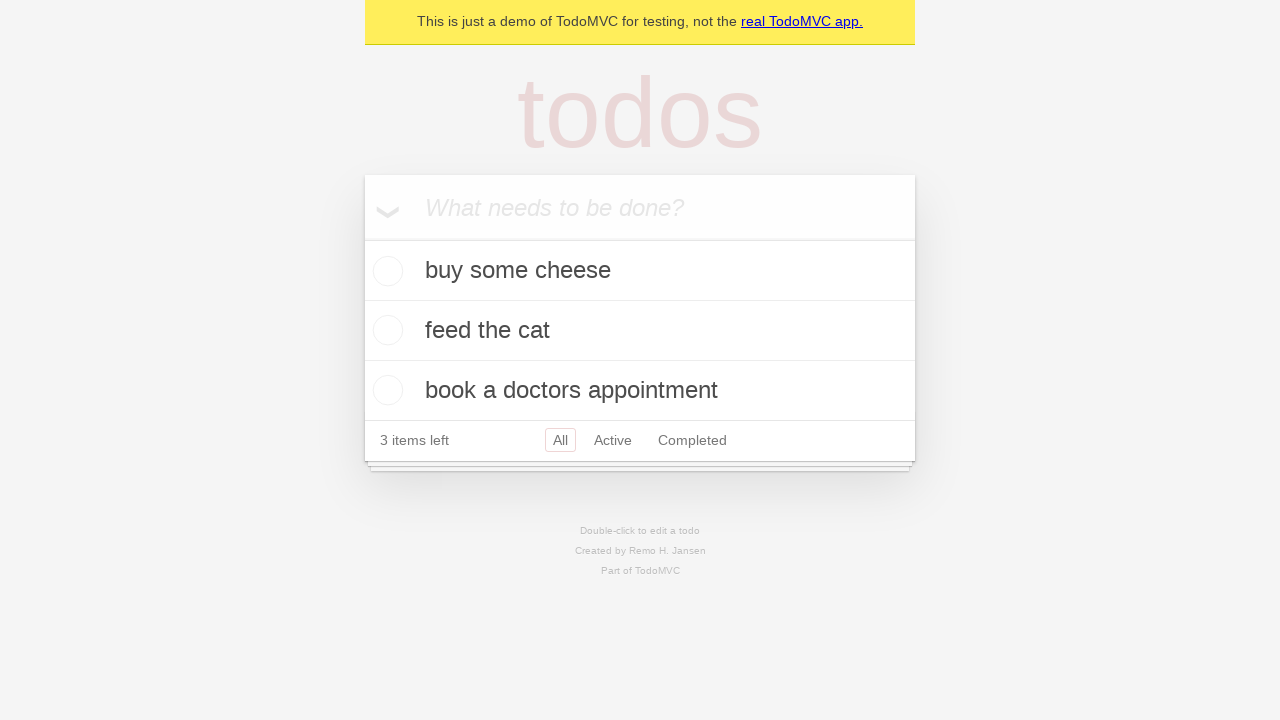

Double-clicked second todo item to enter edit mode at (640, 331) on internal:testid=[data-testid="todo-item"s] >> nth=1
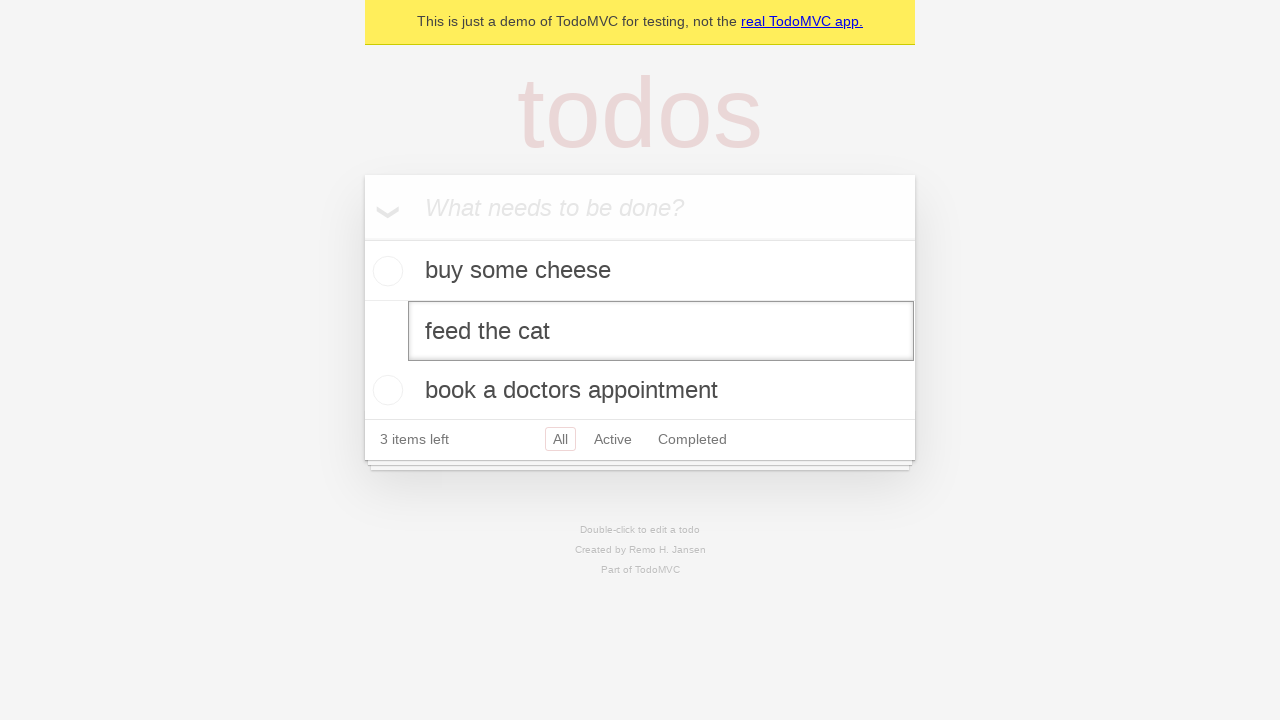

Cleared the text in edit field to empty string on internal:testid=[data-testid="todo-item"s] >> nth=1 >> internal:role=textbox[nam
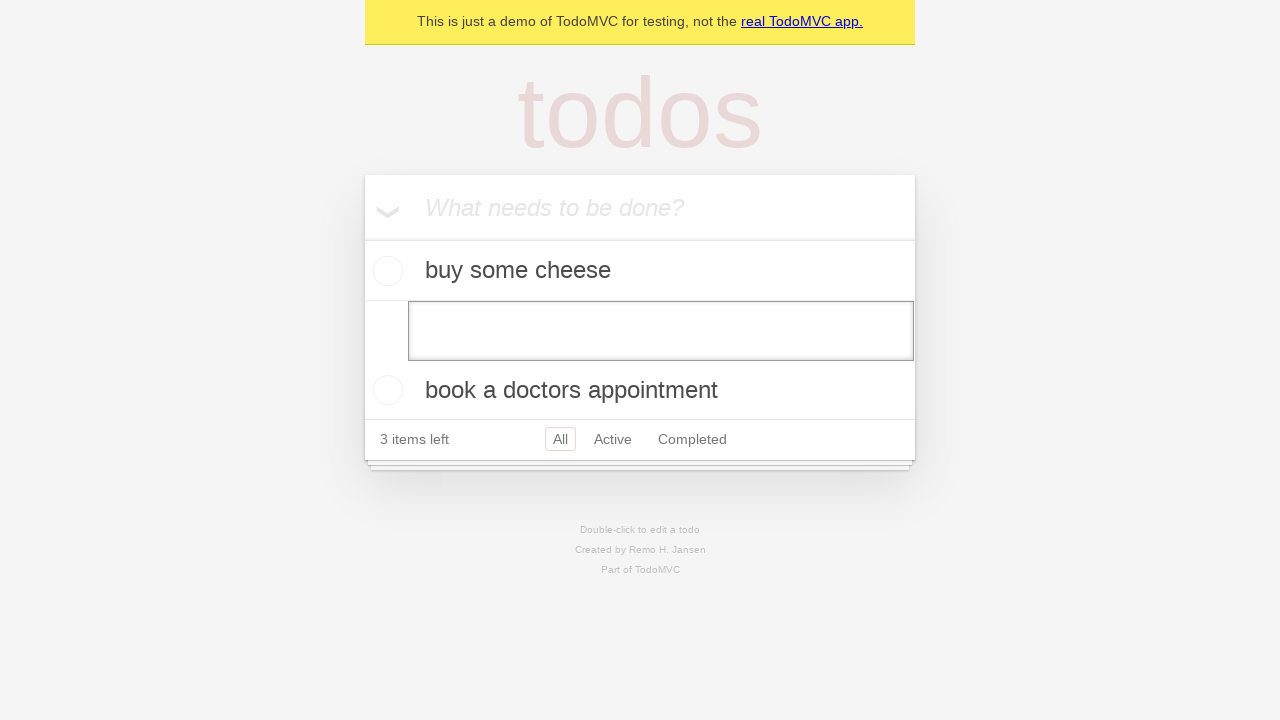

Pressed Enter to confirm removal of empty todo item on internal:testid=[data-testid="todo-item"s] >> nth=1 >> internal:role=textbox[nam
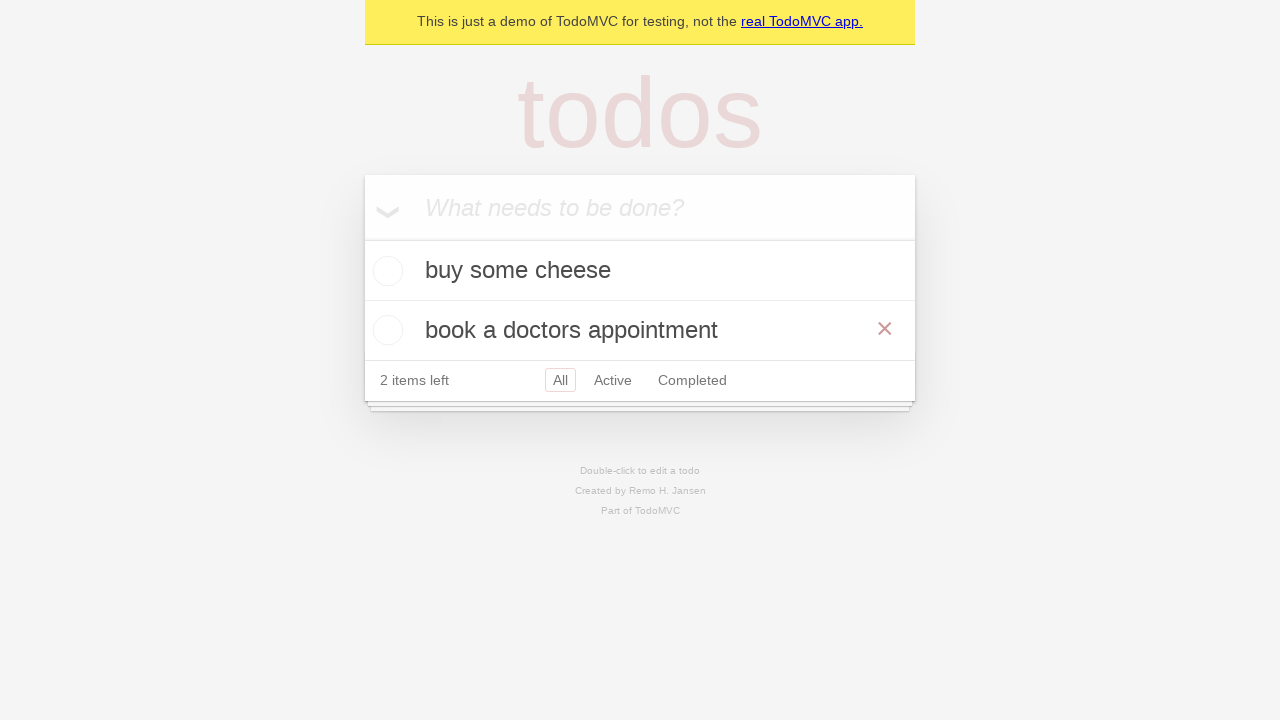

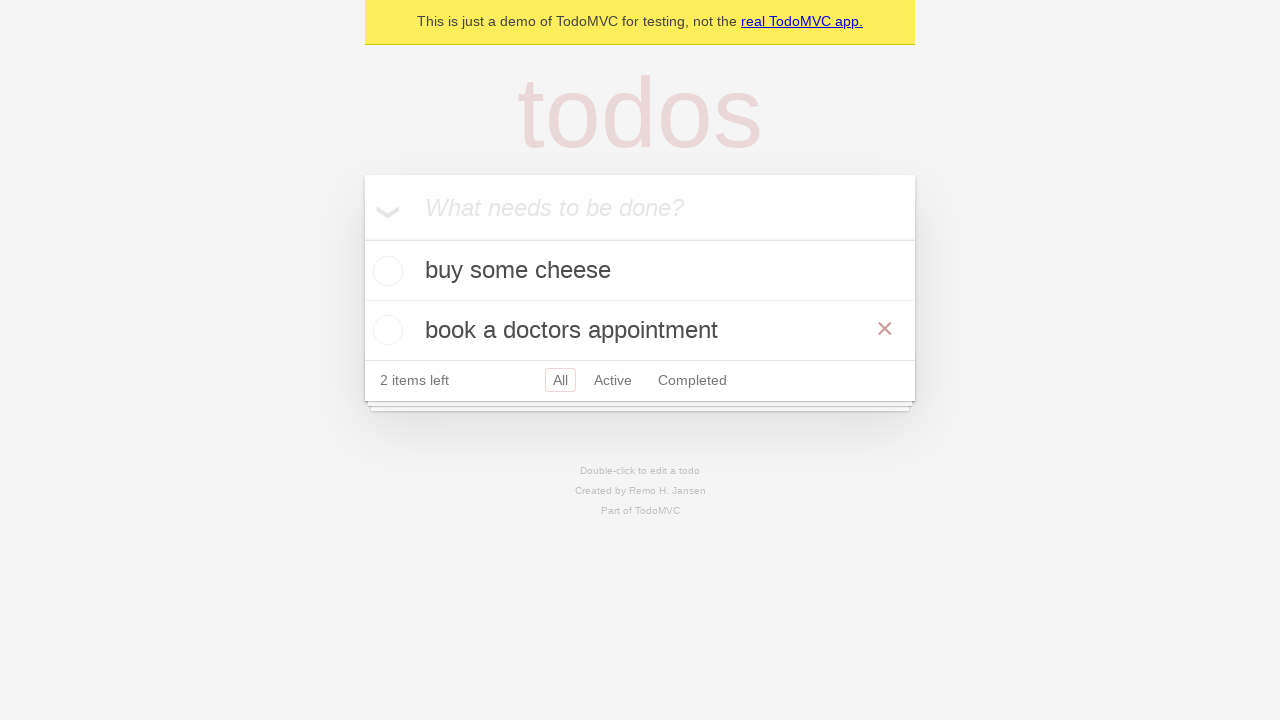